Tests page scrolling functionality by scrolling down 1600 pixels and then scrolling up 1000 pixels on the W3Schools HTML tables page

Starting URL: https://www.w3schools.com/html/html_tables.asp

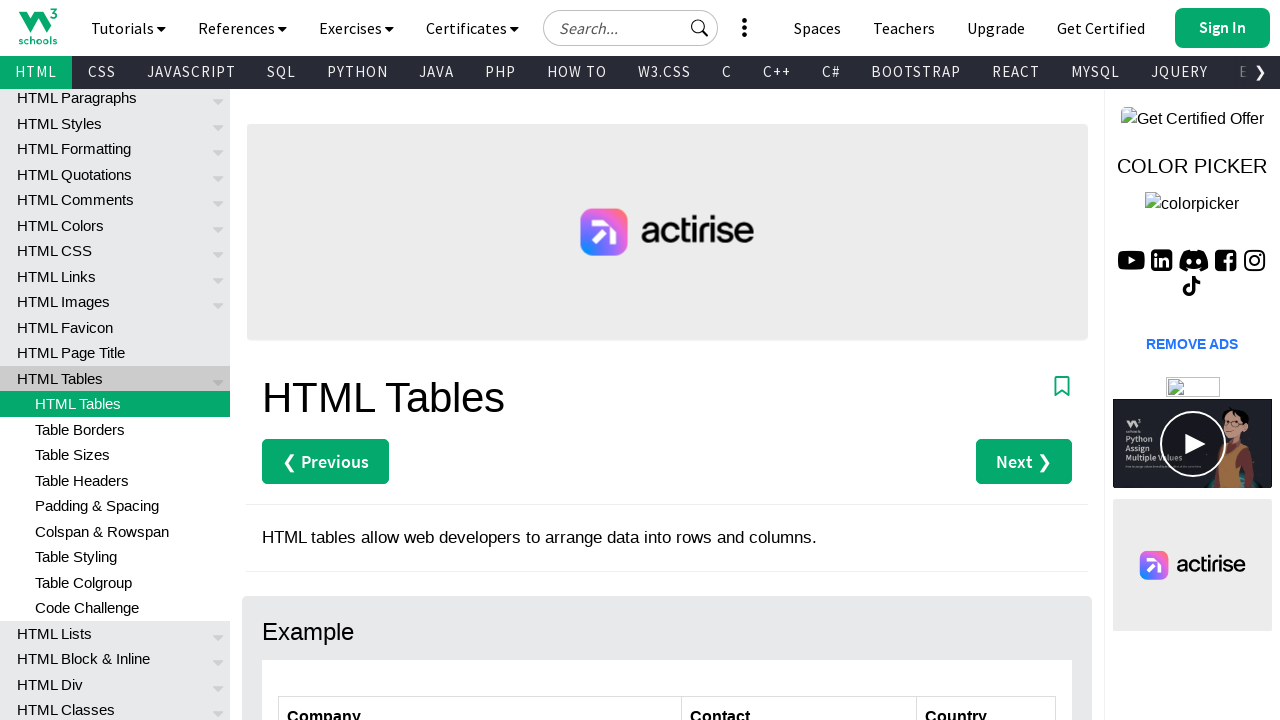

Scrolled down 1600 pixels on W3Schools HTML tables page
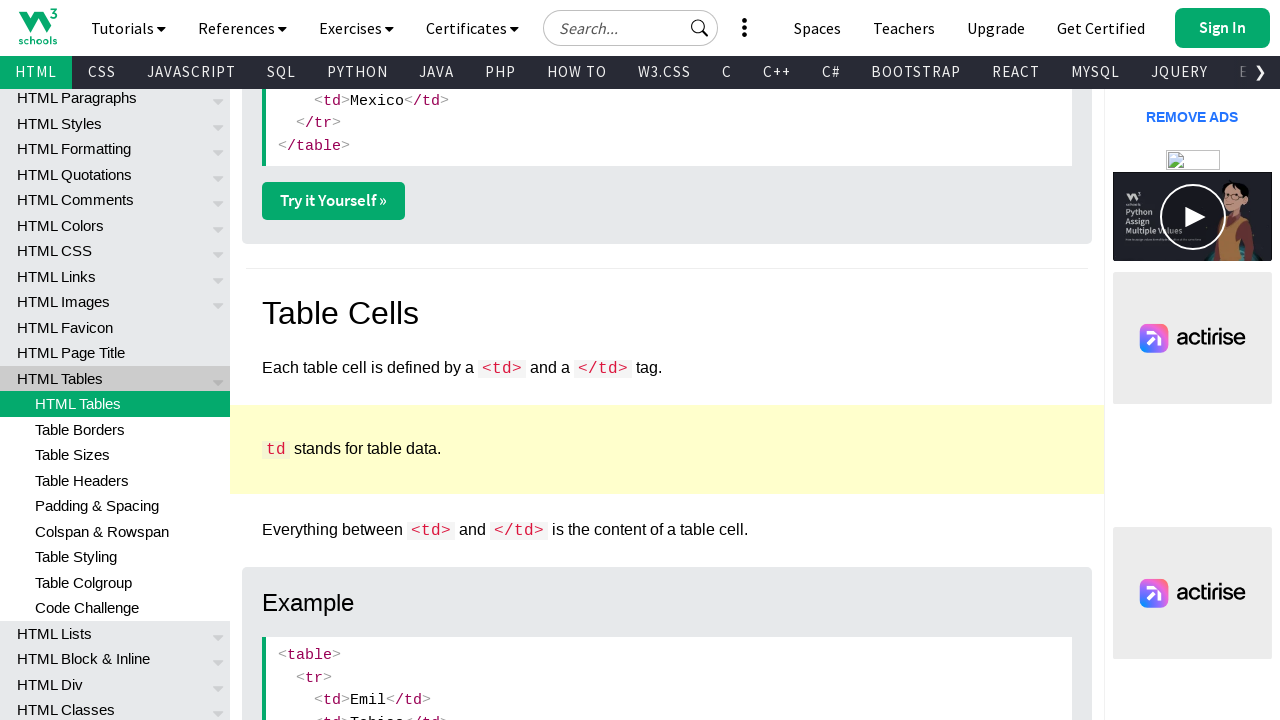

Waited 2000ms for scroll to complete
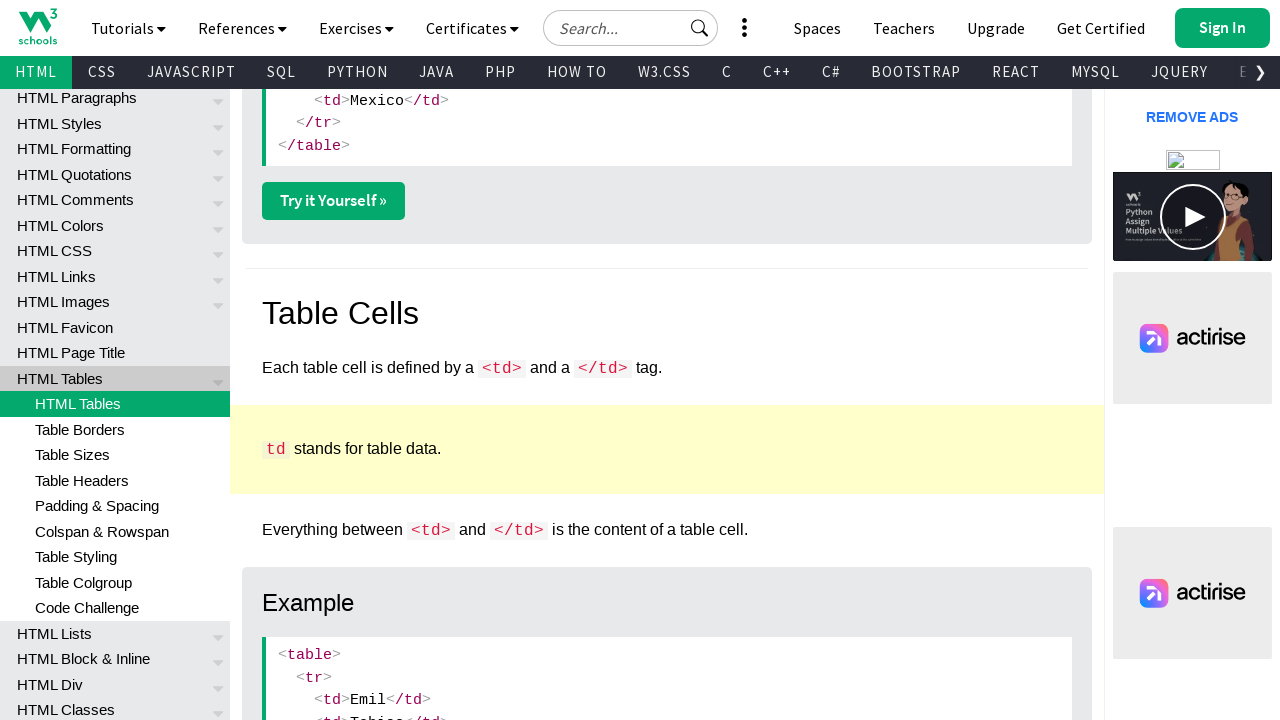

Scrolled up 1000 pixels
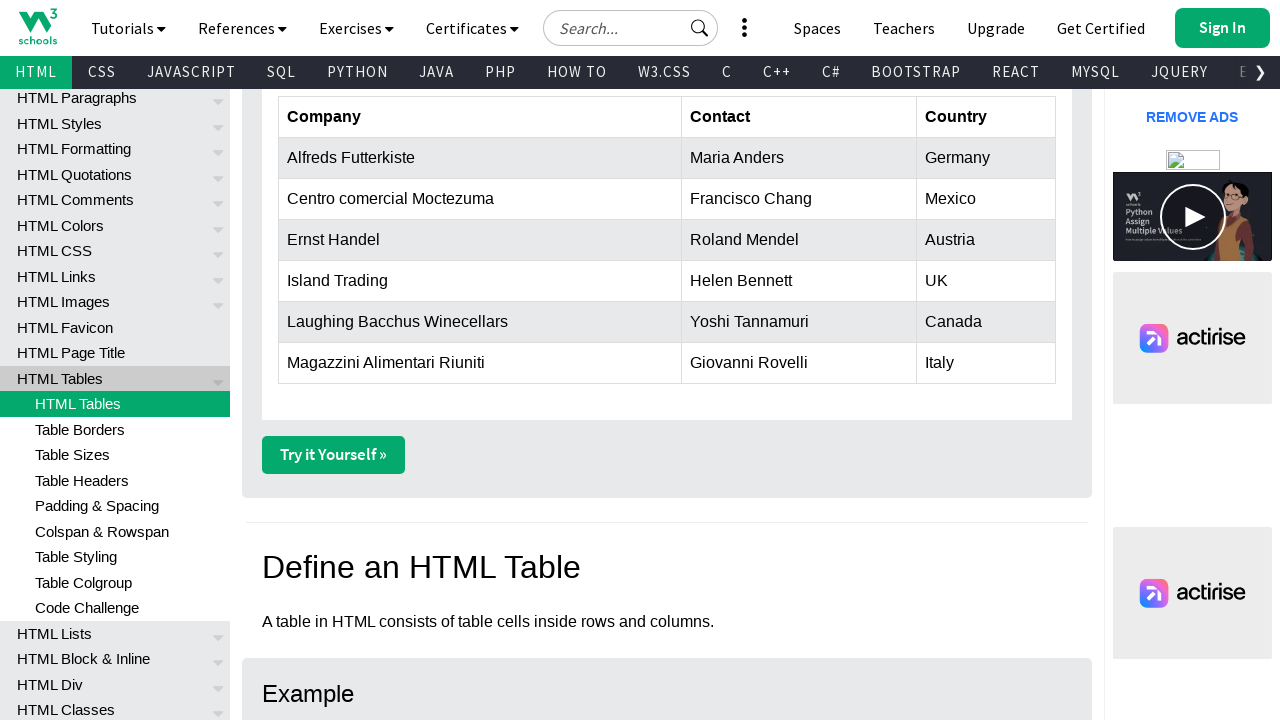

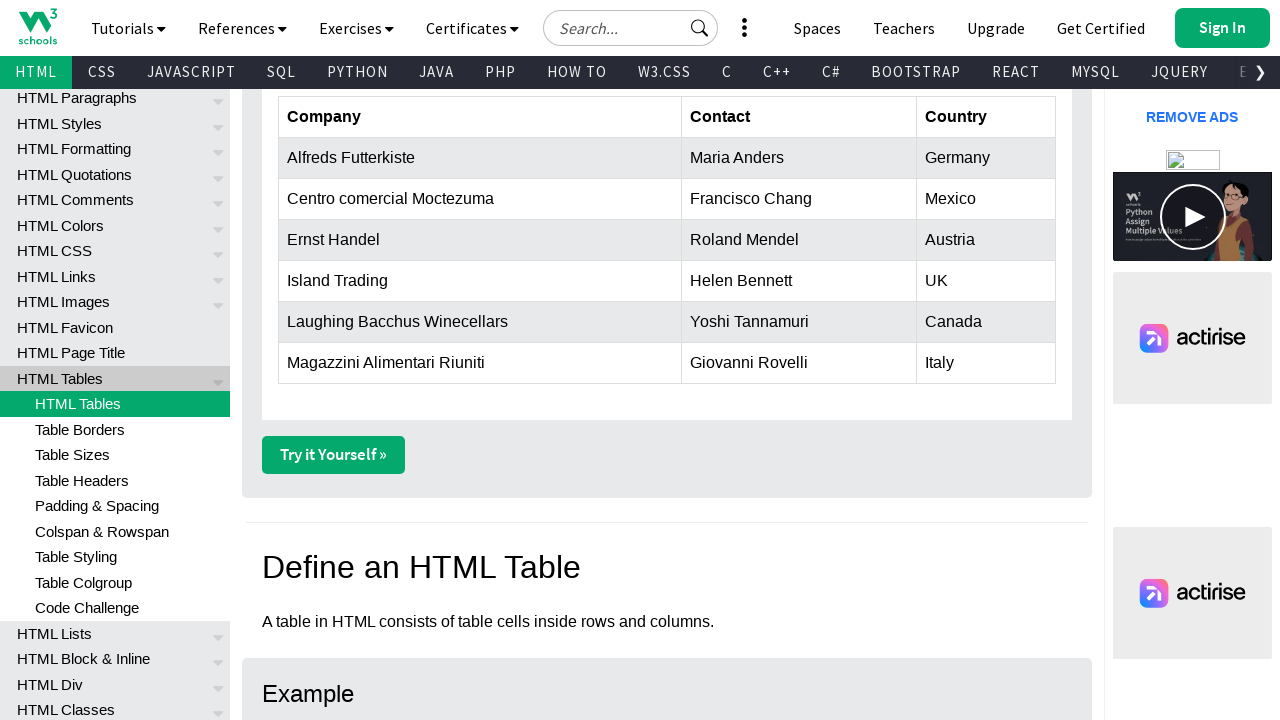